Tests dynamic loading page by clicking Start and waiting for loading indicator to disappear

Starting URL: http://the-internet.herokuapp.com/dynamic_loading/2

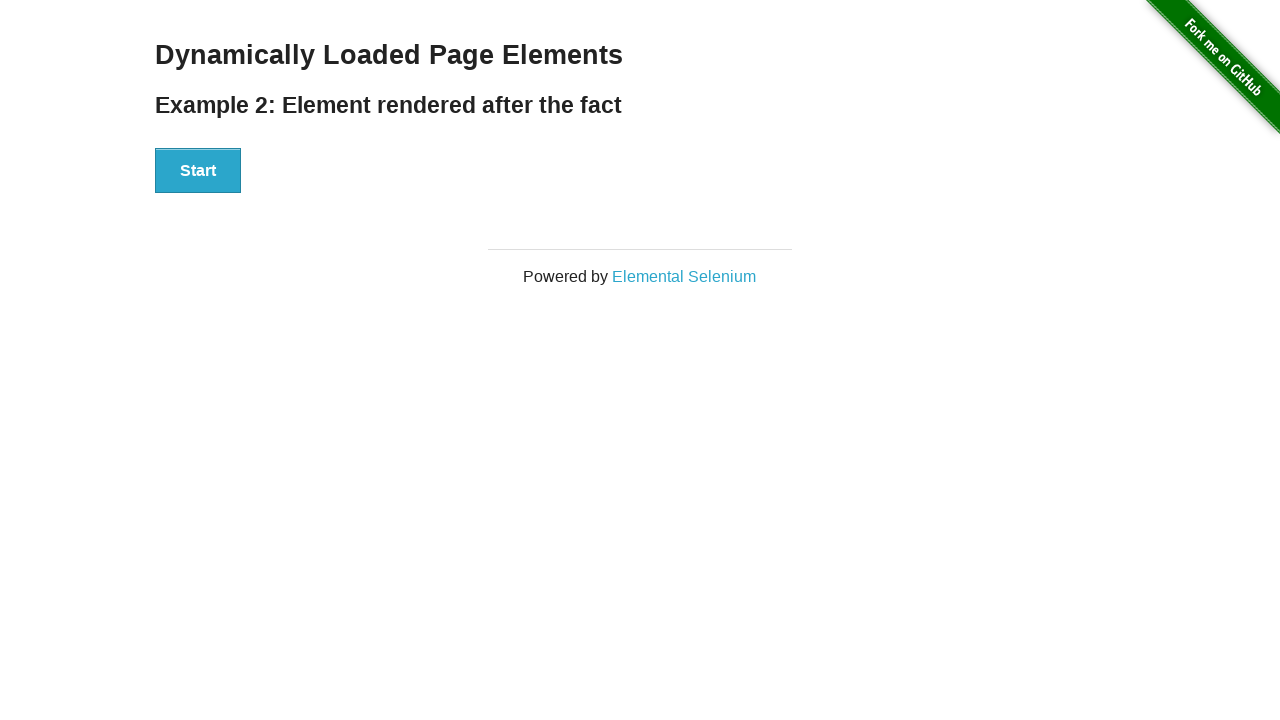

Clicked the Start button at (198, 171) on xpath=//button[text()='Start']
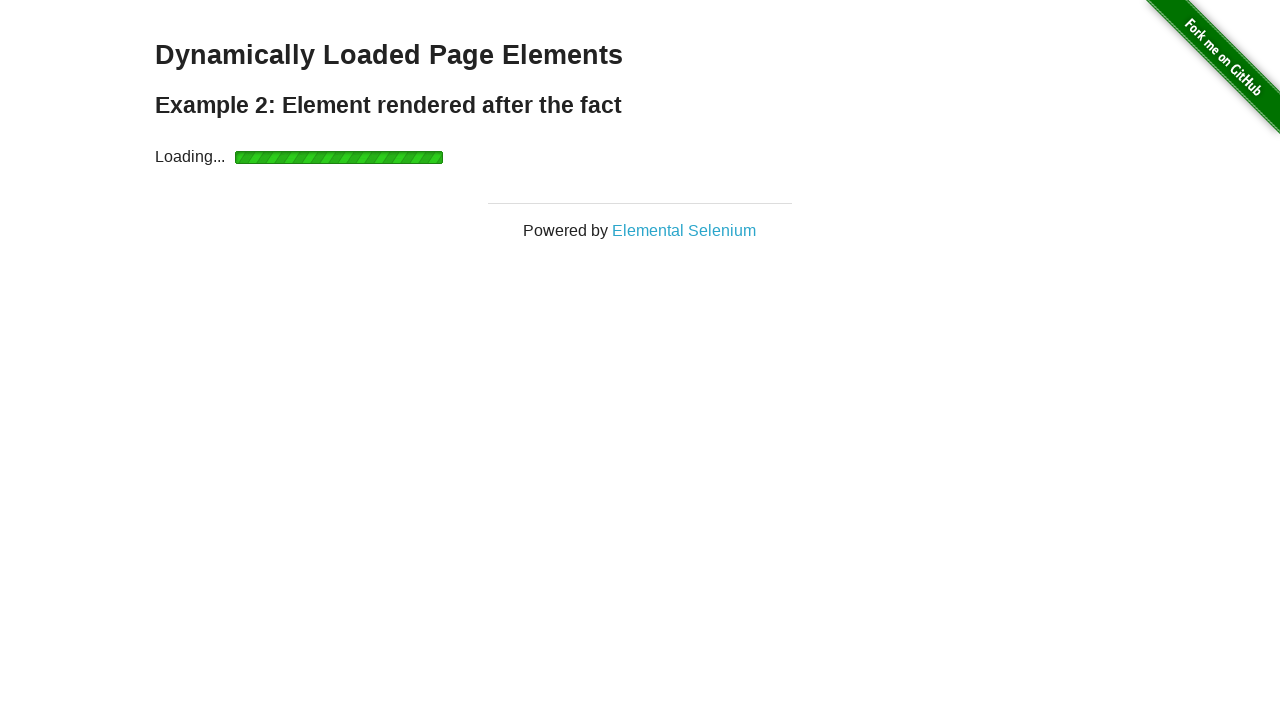

Waited for loading indicator to disappear
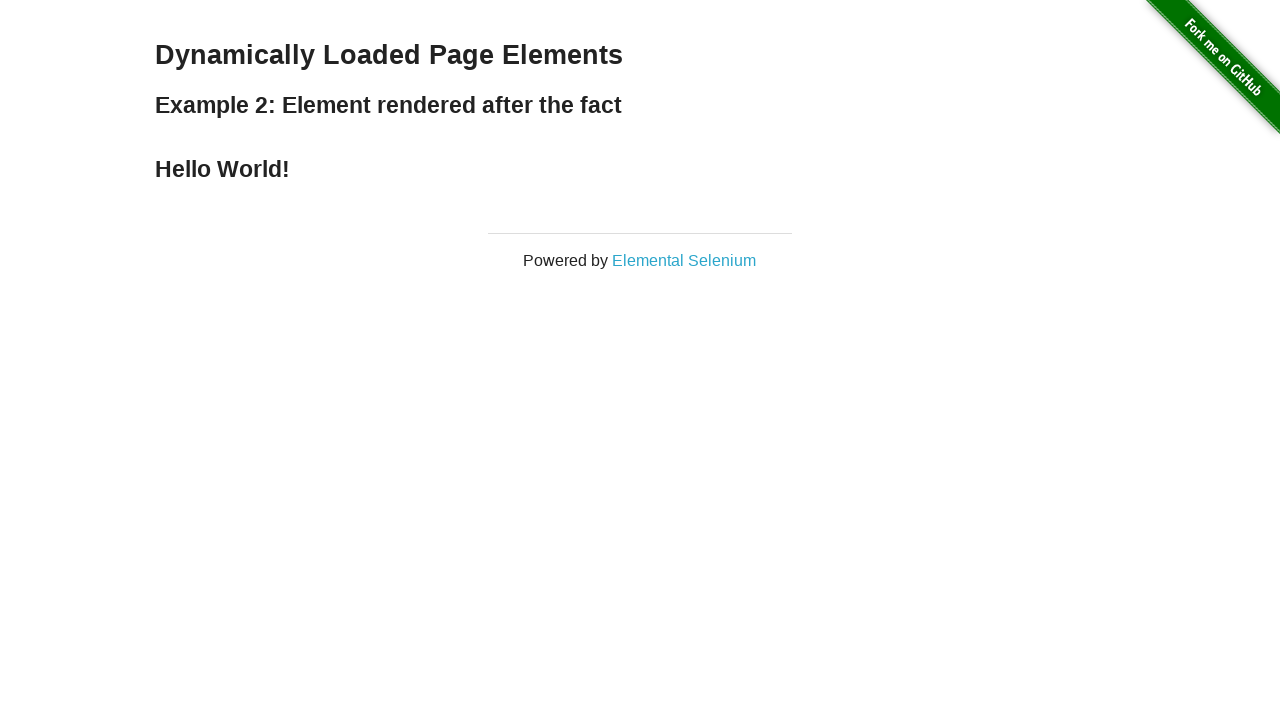

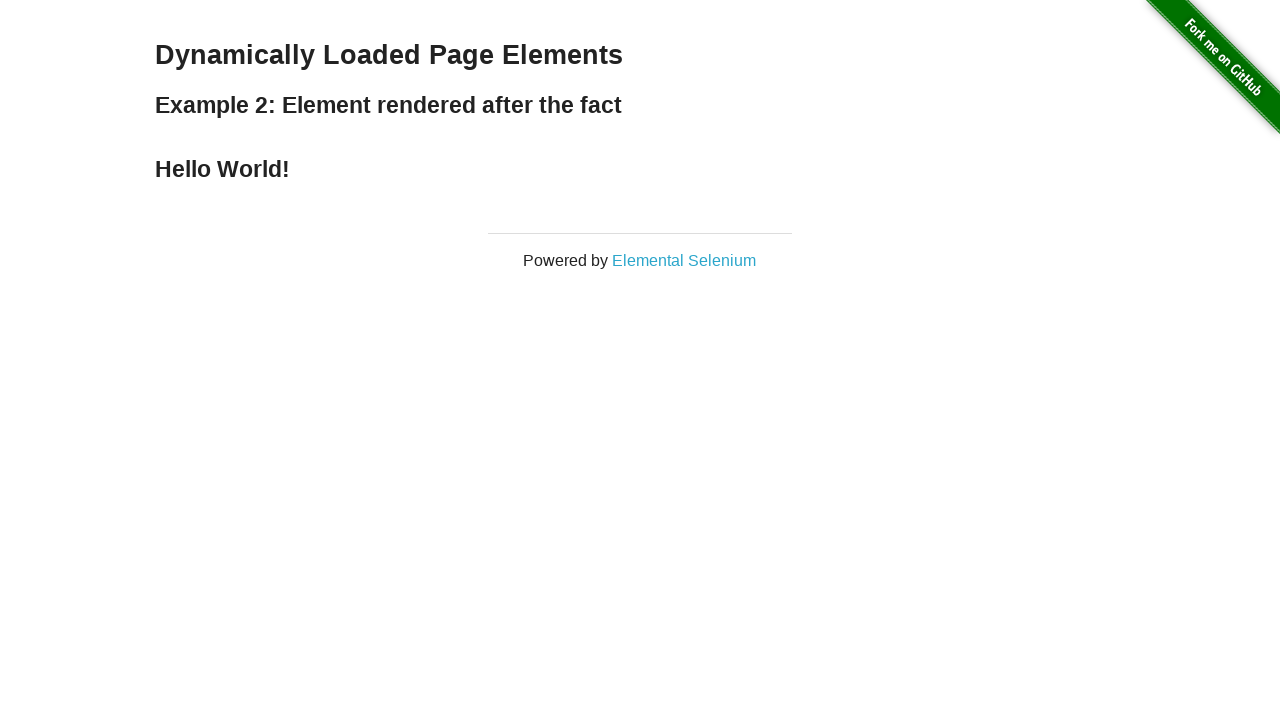